Tests a practice form by filling in personal information fields including first name, last name, email, gender selection, phone number, date of birth, subjects, and address

Starting URL: https://demoqa.com/automation-practice-form

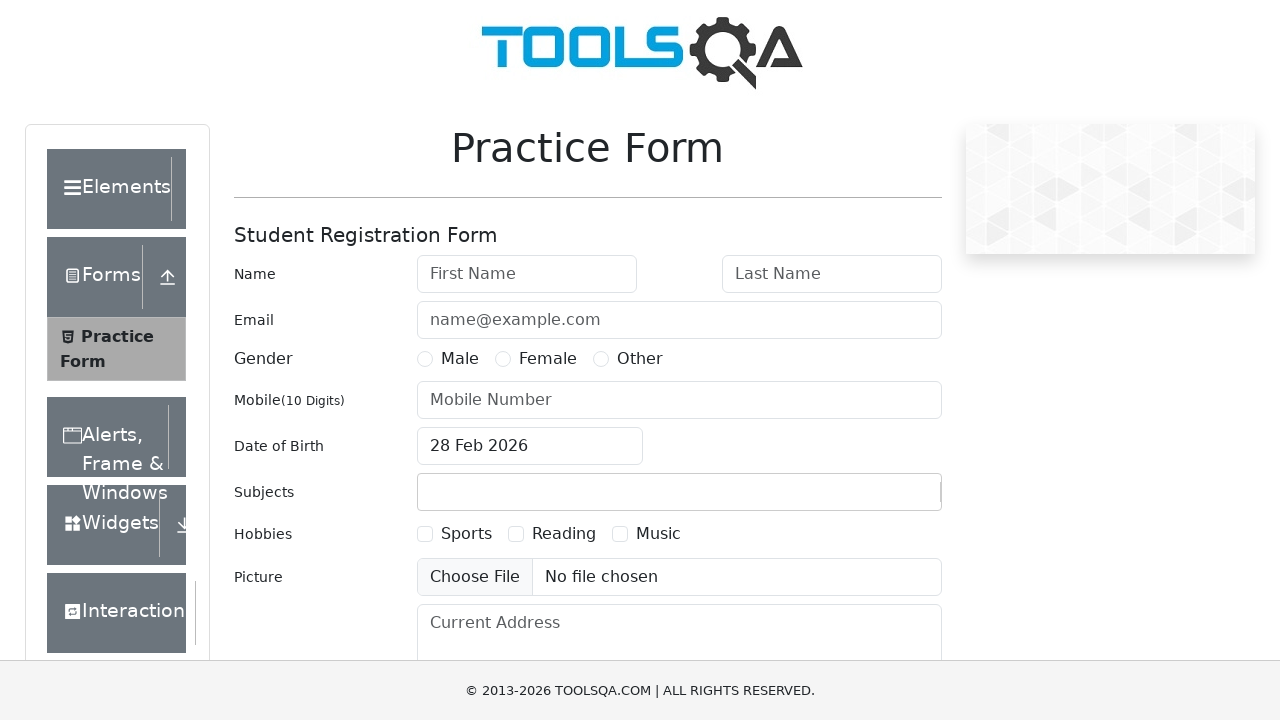

Filled first name field with 'Vasiliy' on #firstName
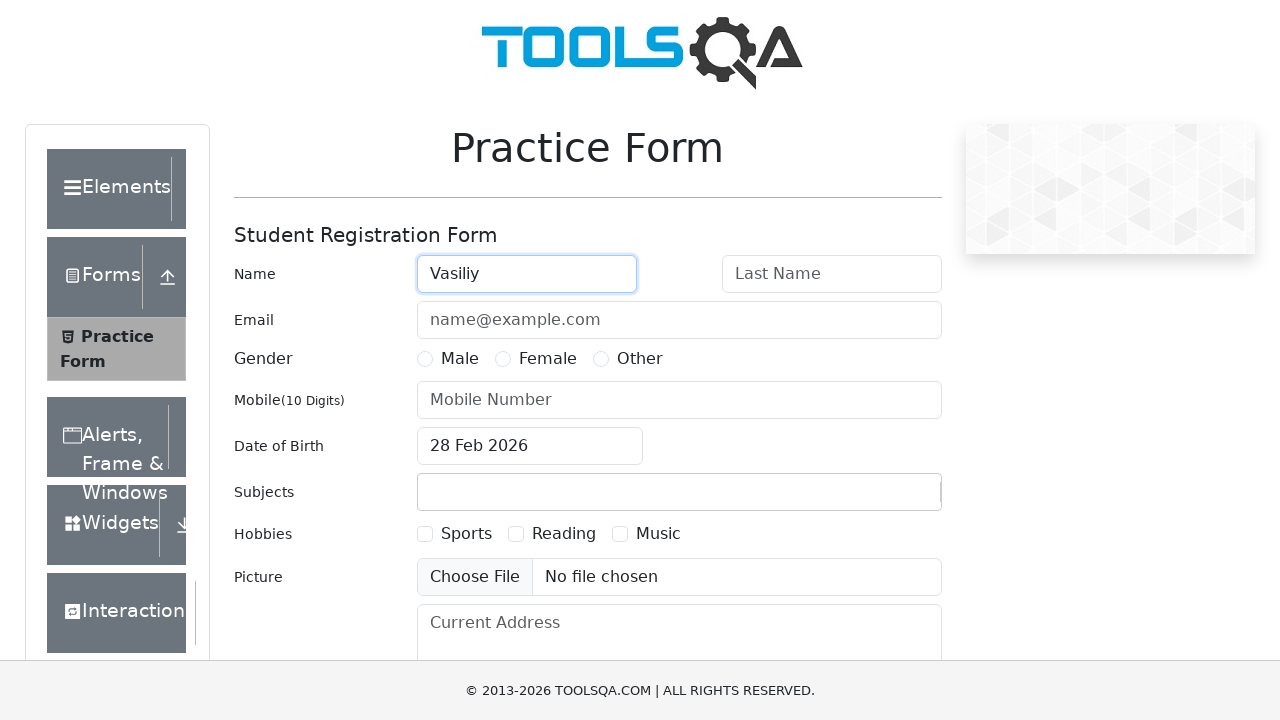

Filled last name field with 'Pupkin' on #lastName
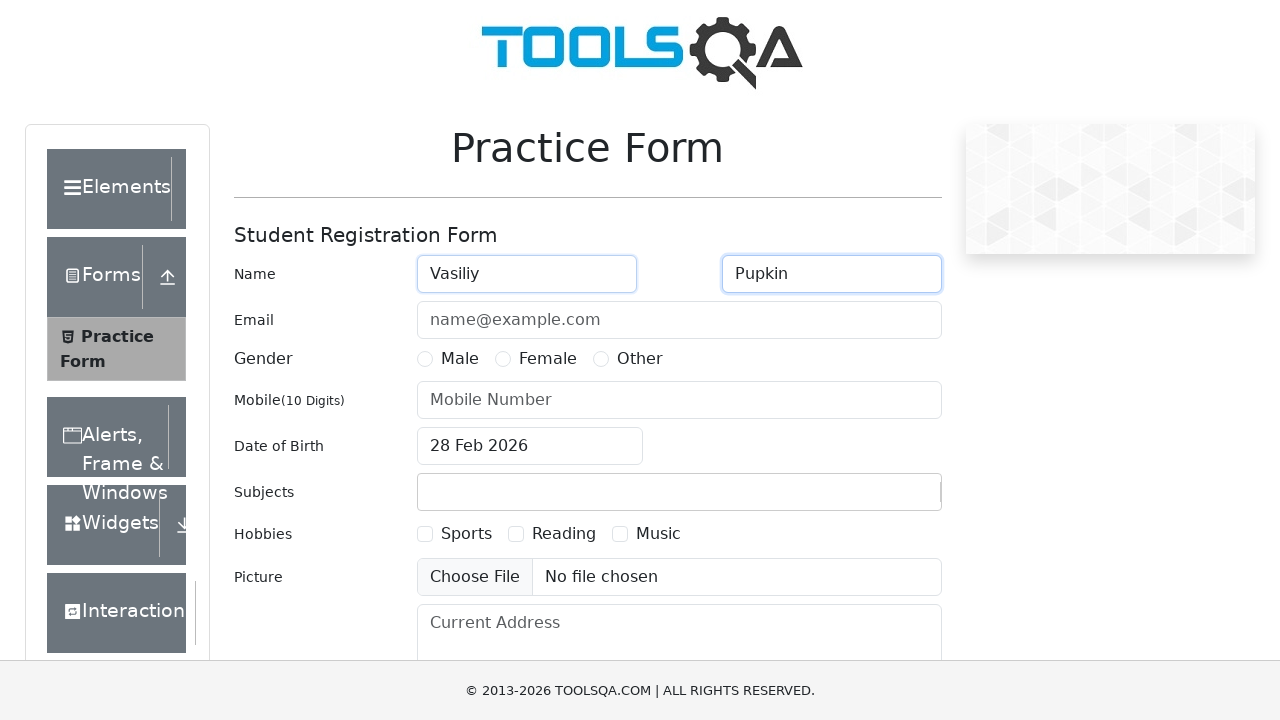

Filled email field with 'vasiliy.p@email.com' on #userEmail
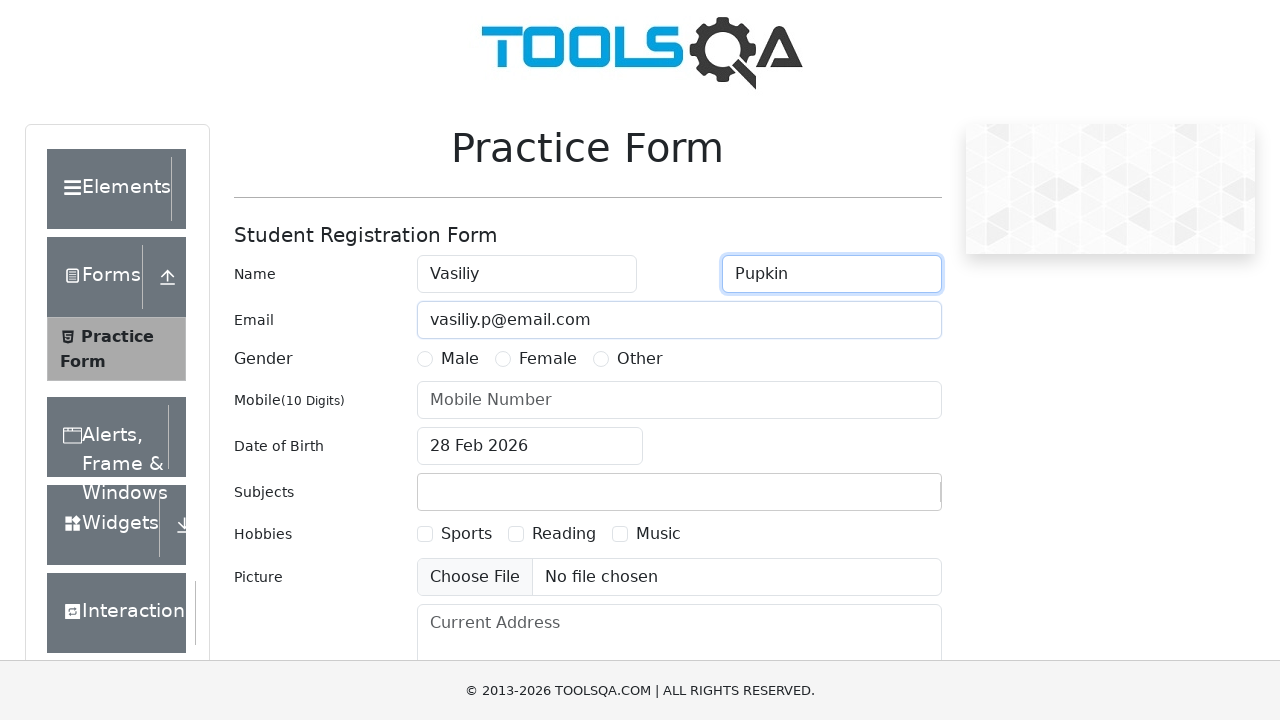

Selected Male gender option at (460, 359) on label:has-text('Male')
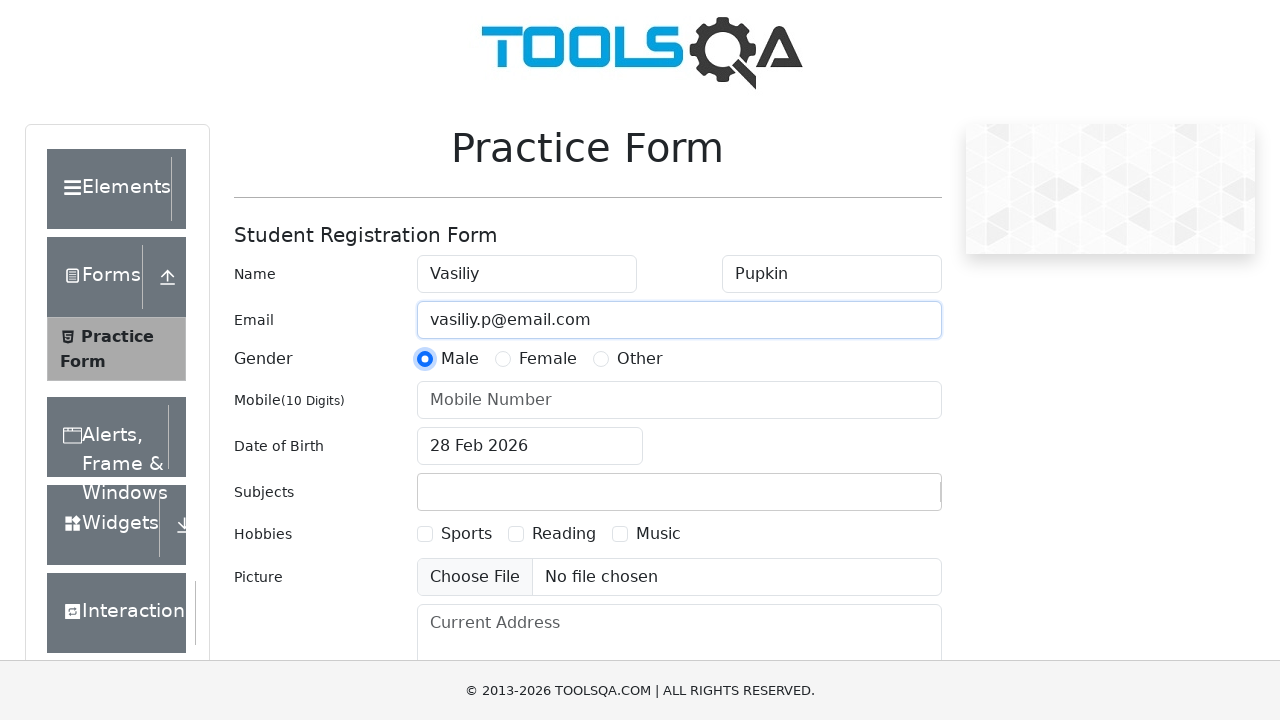

Filled phone number field with '4951234567' on #userNumber
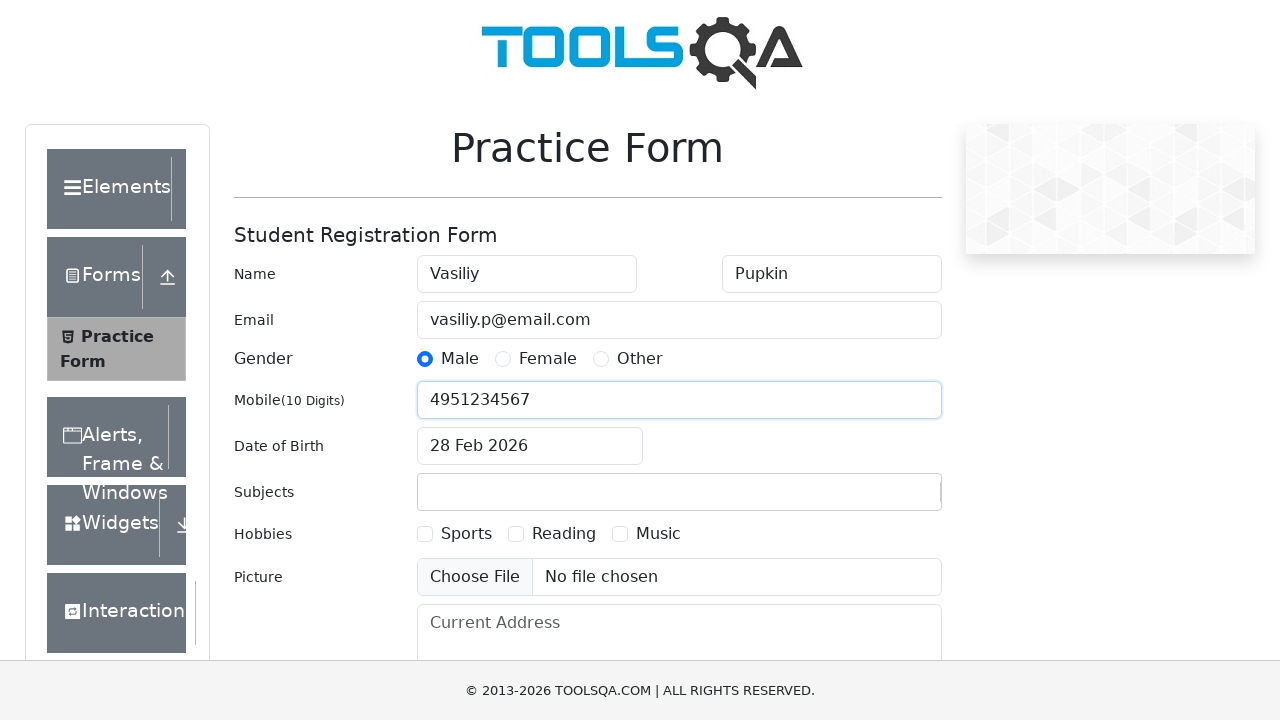

Clicked date of birth input field at (530, 446) on #dateOfBirthInput
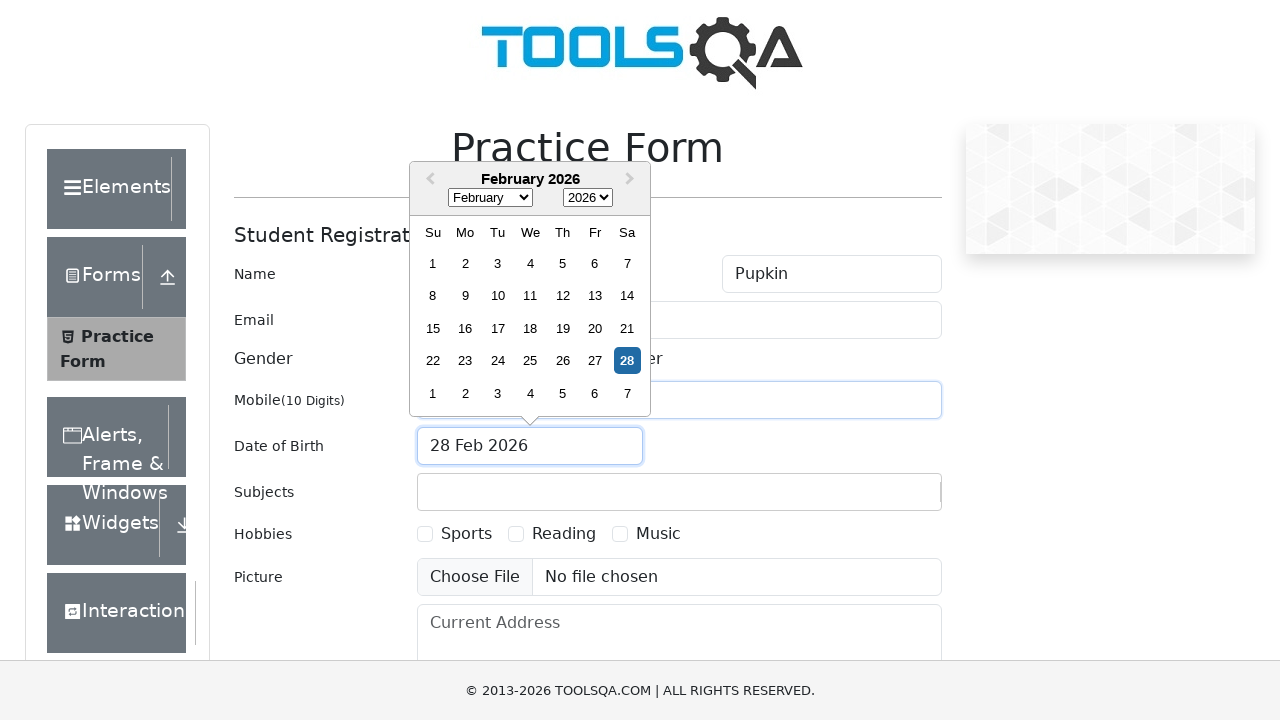

Selected all text in date field
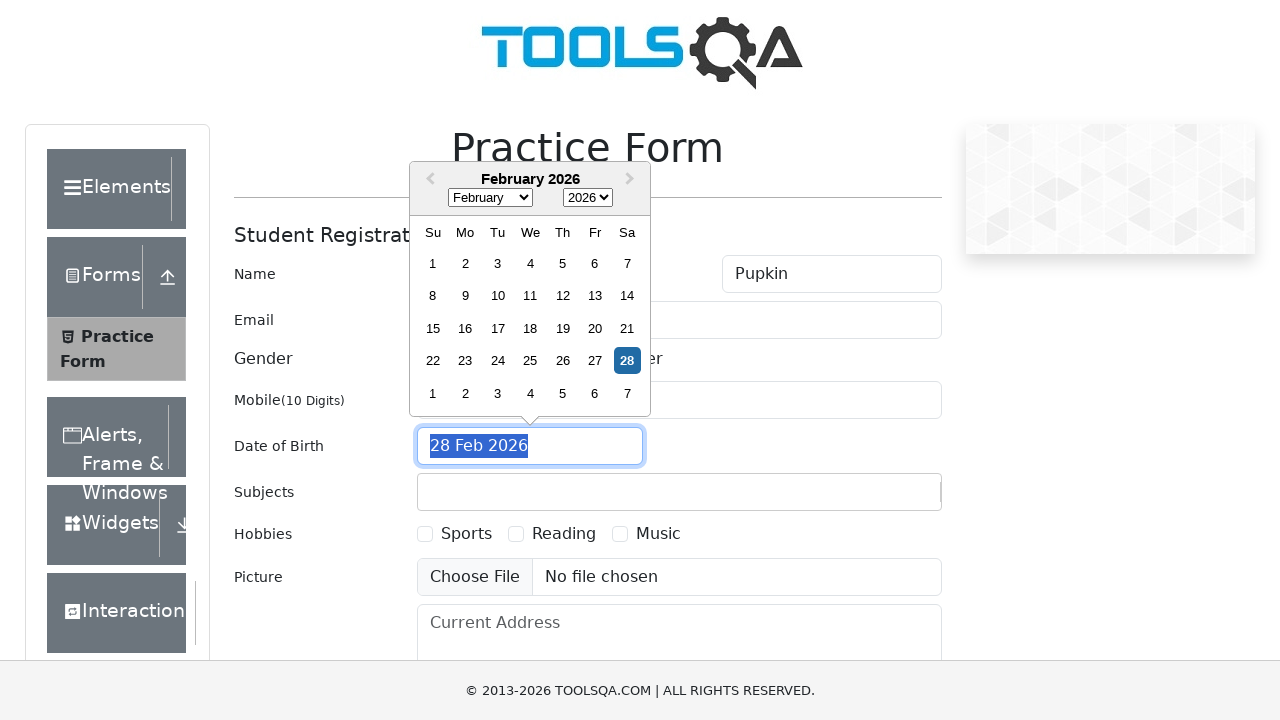

Typed date of birth '12 Apr 1961'
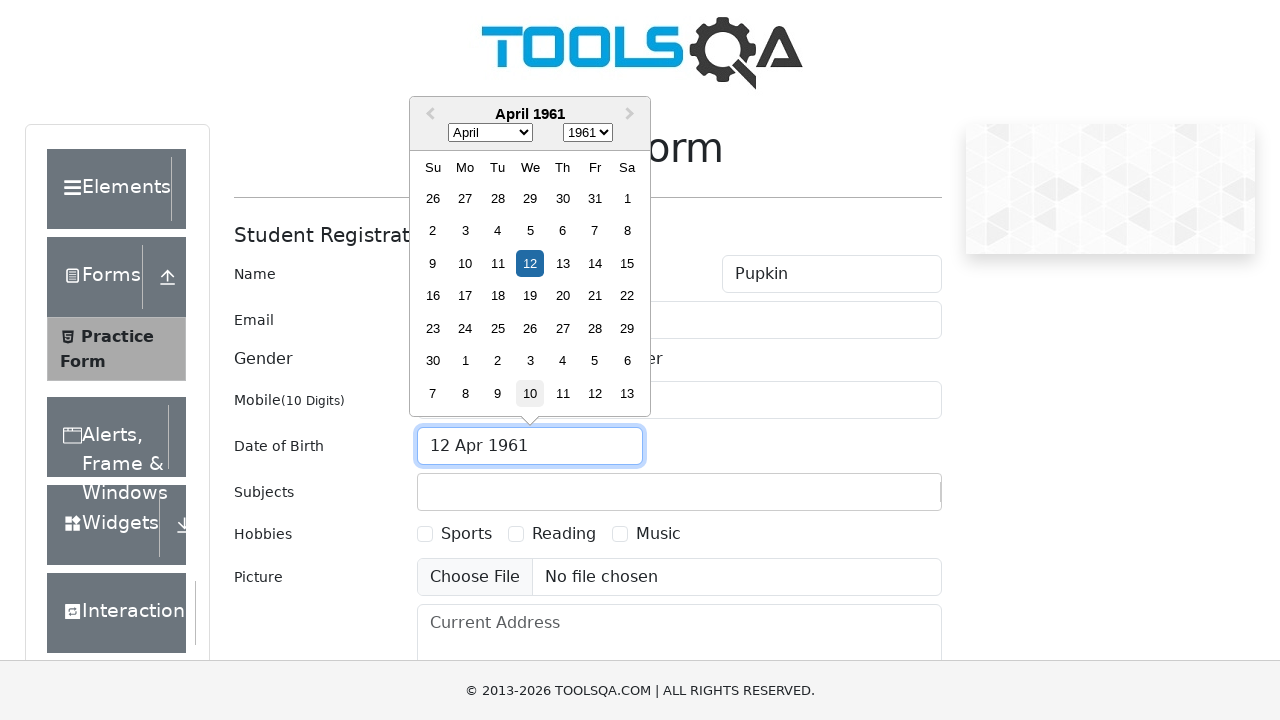

Pressed Enter to confirm date of birth
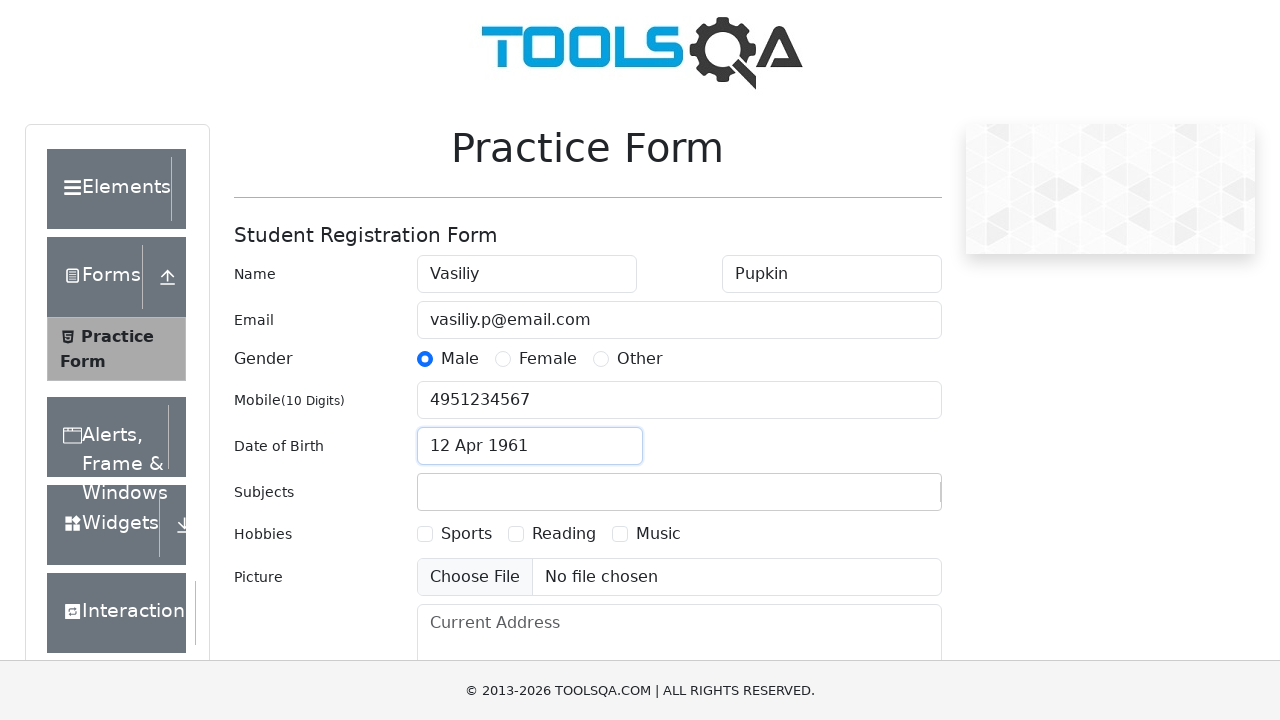

Filled subjects field with 'Subject text' on #subjectsInput
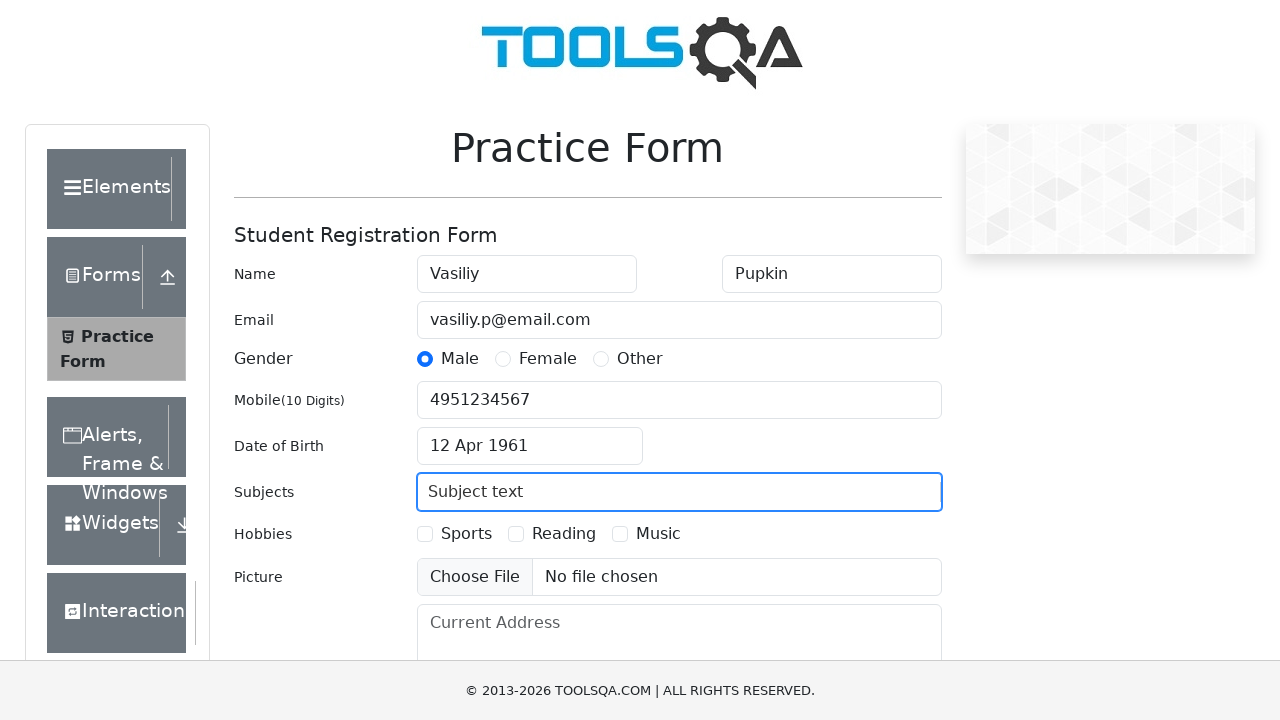

Filled current address field with 'Random address' on #currentAddress
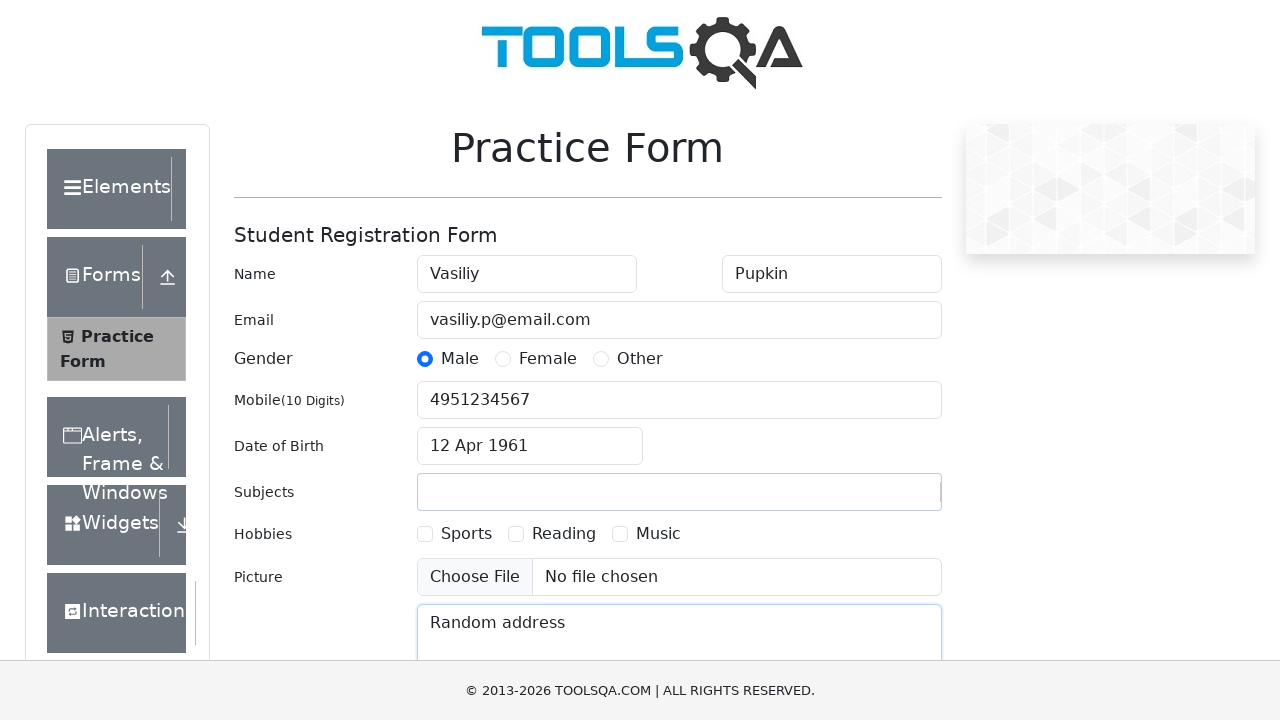

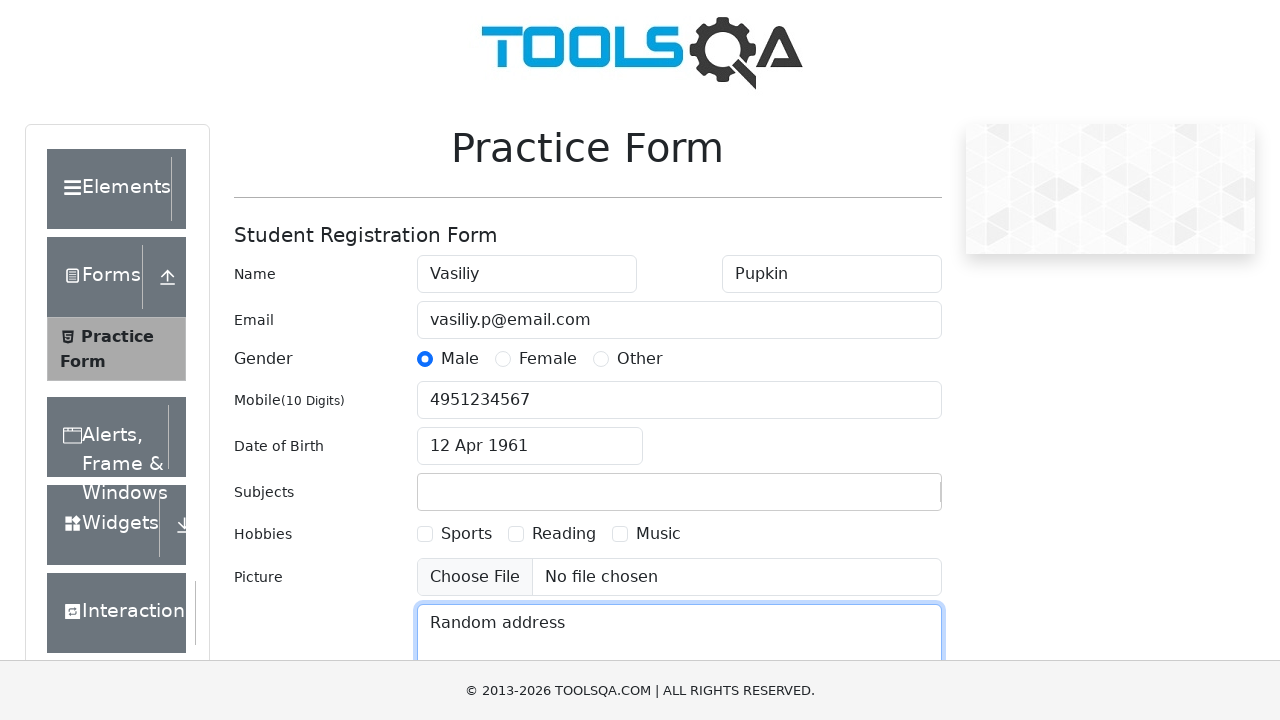